Tests train search functionality on erail.in by entering departure and arrival stations, then retrieves the list of available trains

Starting URL: https://erail.in/

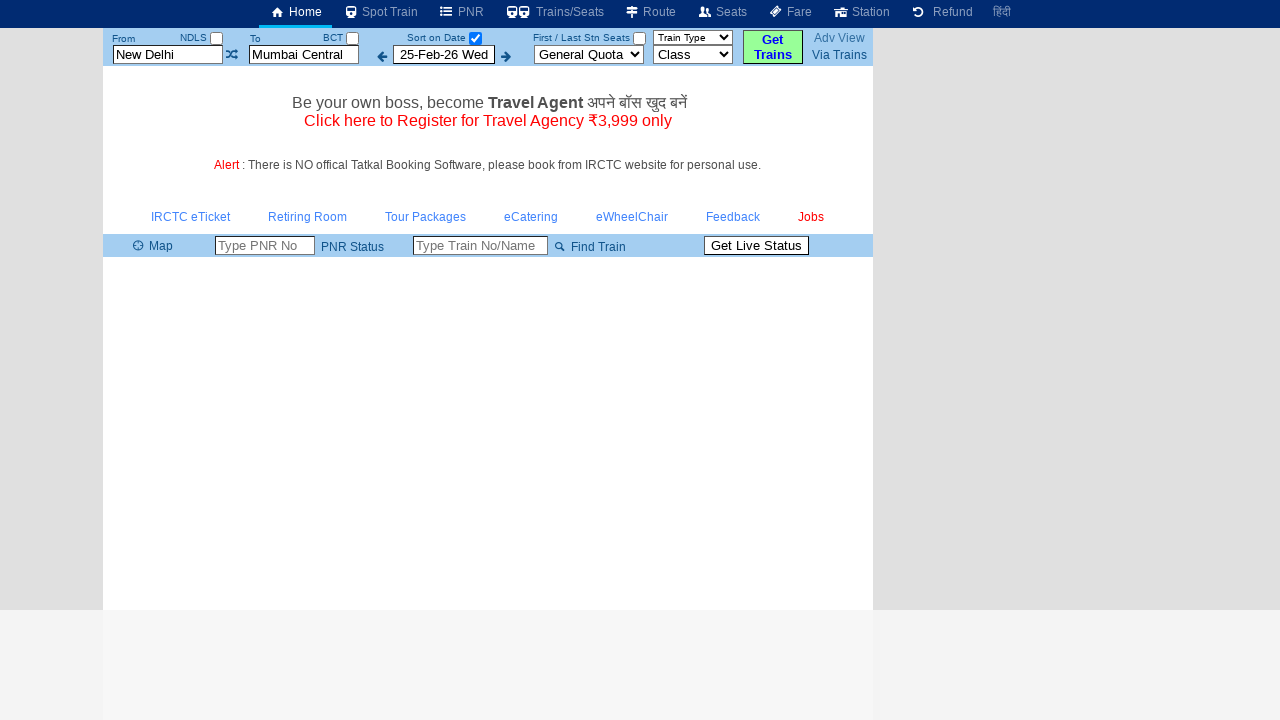

Cleared the 'From Station' field on xpath=//input[@placeholder='From Station']
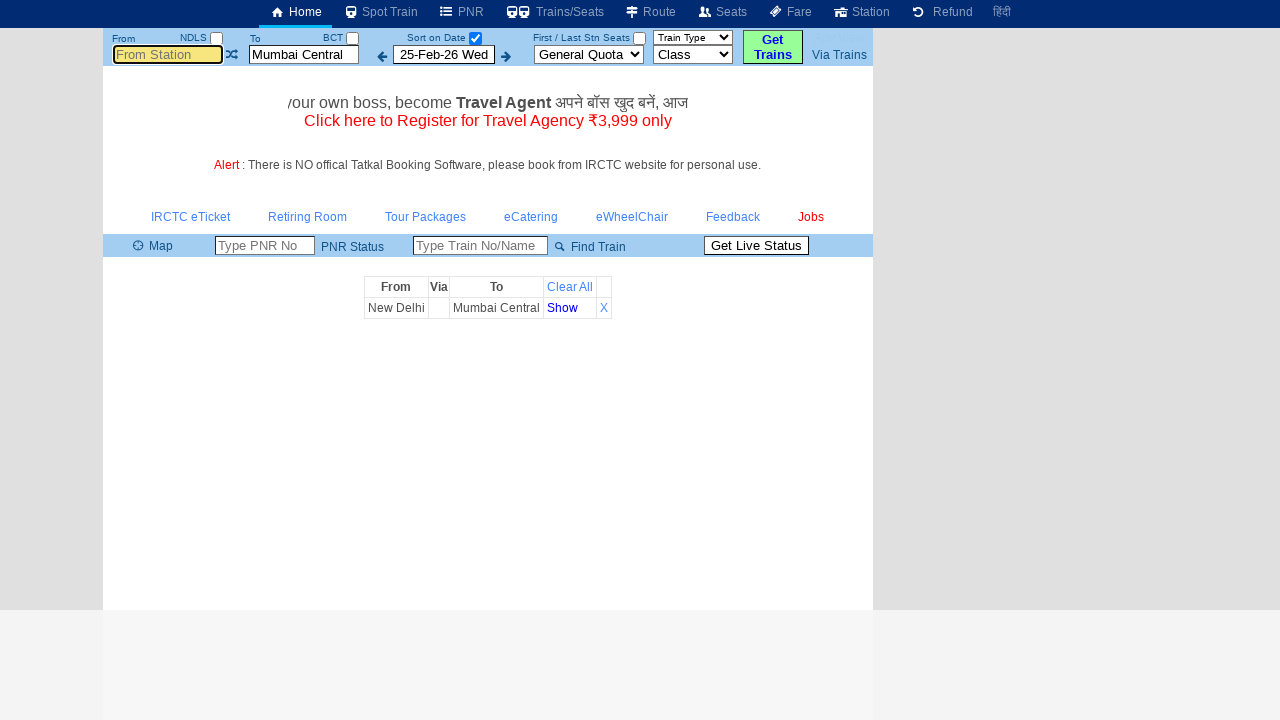

Filled 'From Station' field with 'Chennai Egmore' on xpath=//input[@placeholder='From Station']
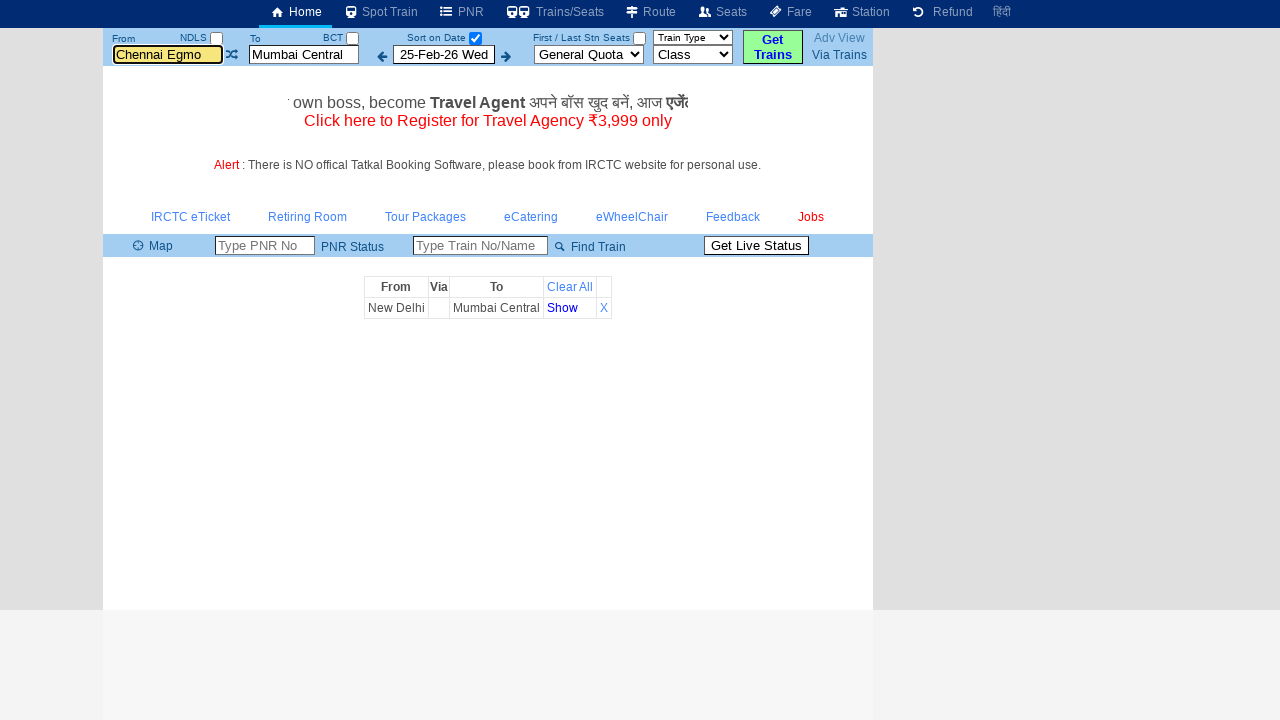

Pressed Enter to confirm departure station on xpath=//input[@placeholder='From Station']
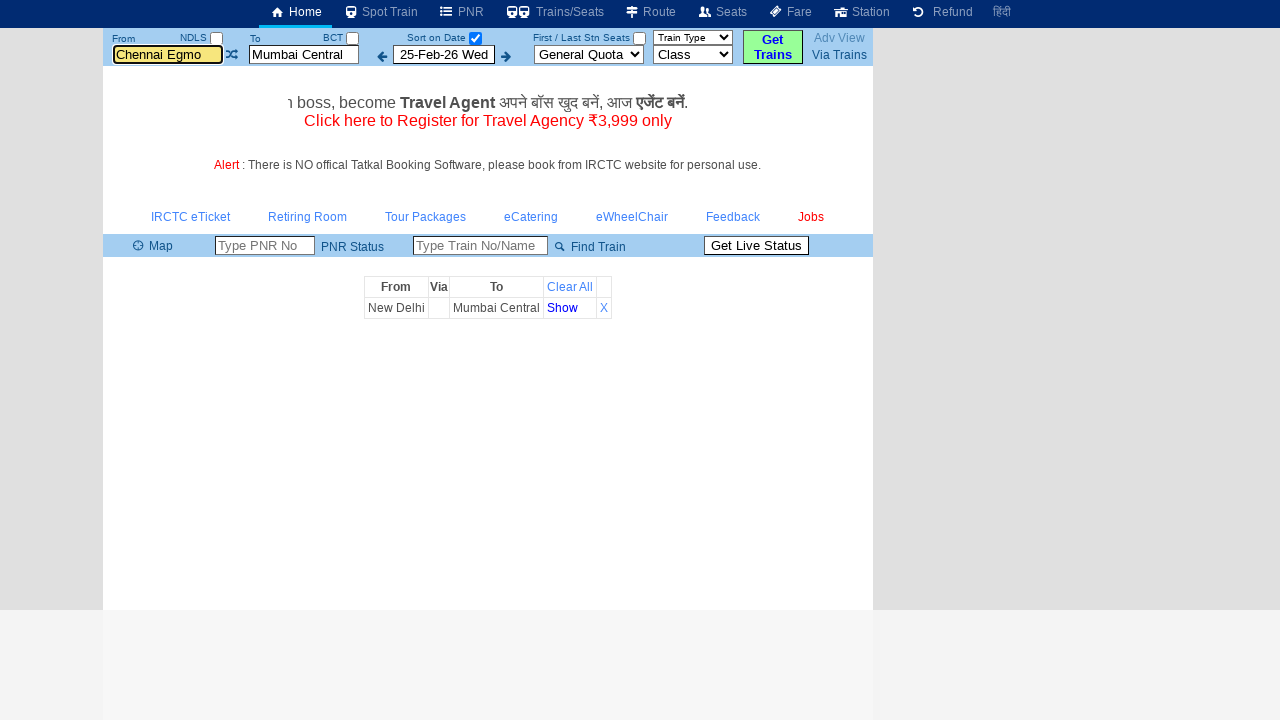

Cleared the 'To Station' field on xpath=//input[@placeholder='To Station']
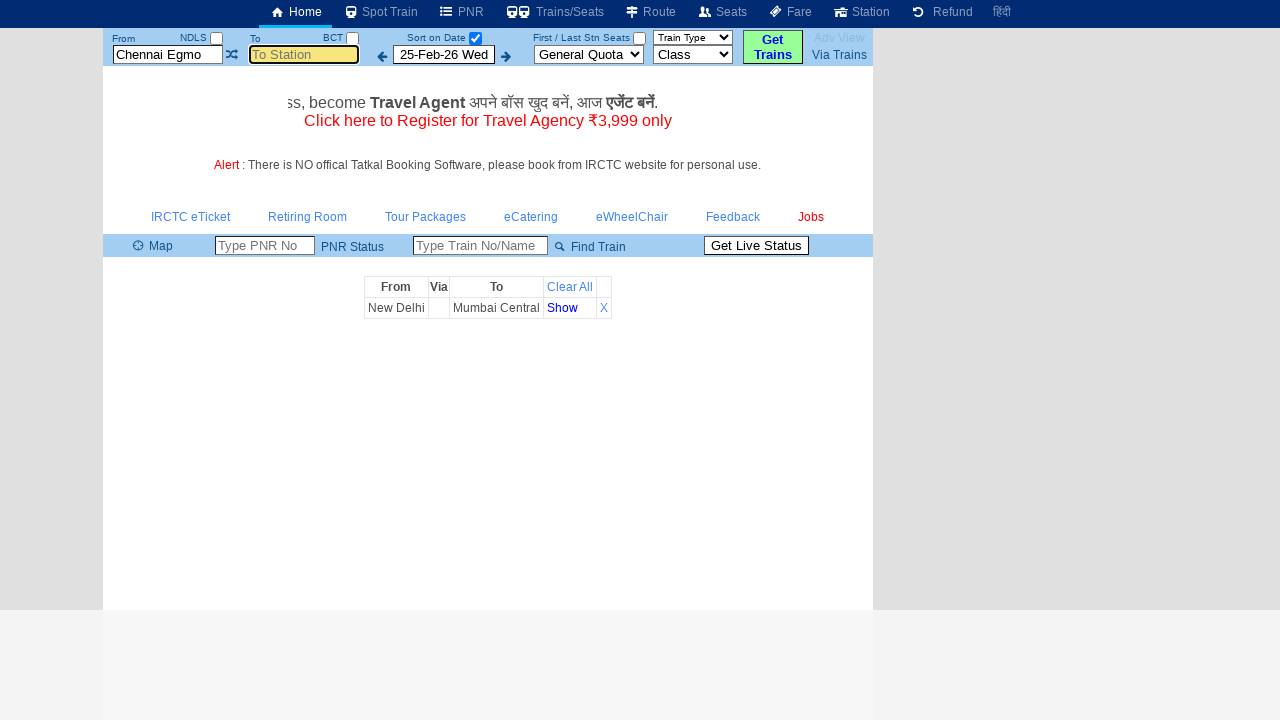

Filled 'To Station' field with 'Madurai Jn' on xpath=//input[@placeholder='To Station']
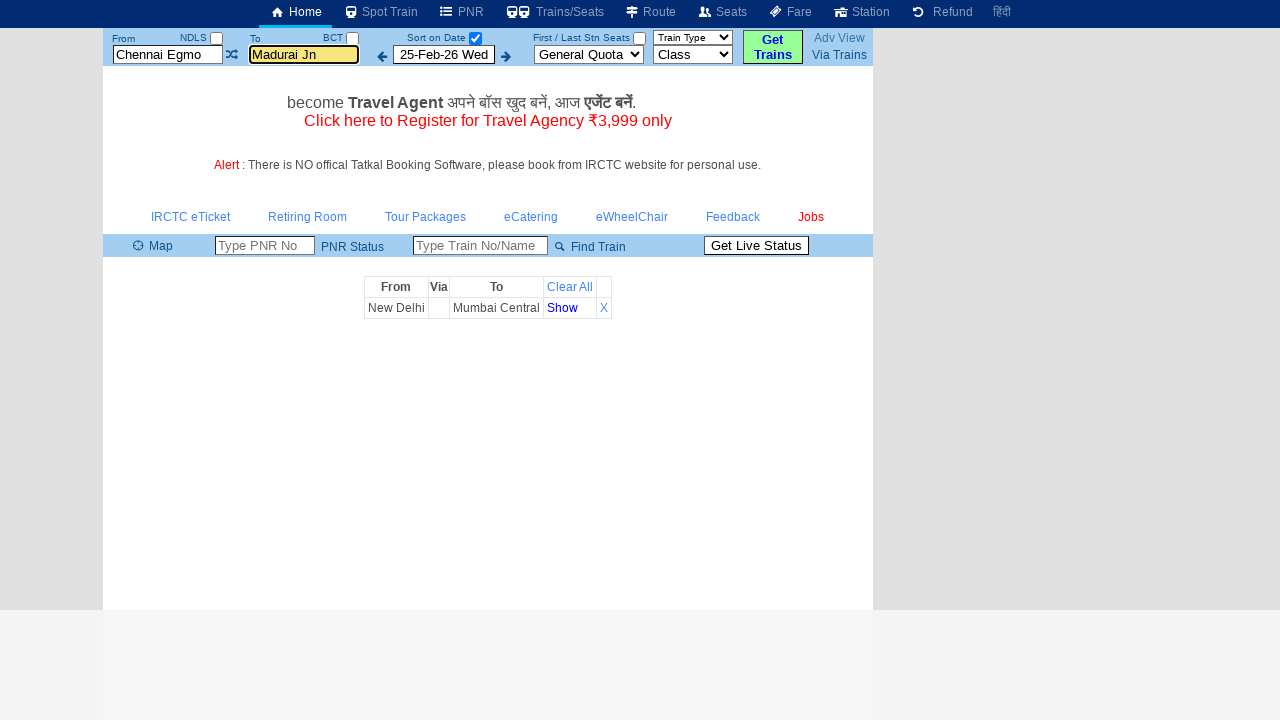

Pressed Enter to confirm destination station on xpath=//input[@placeholder='To Station']
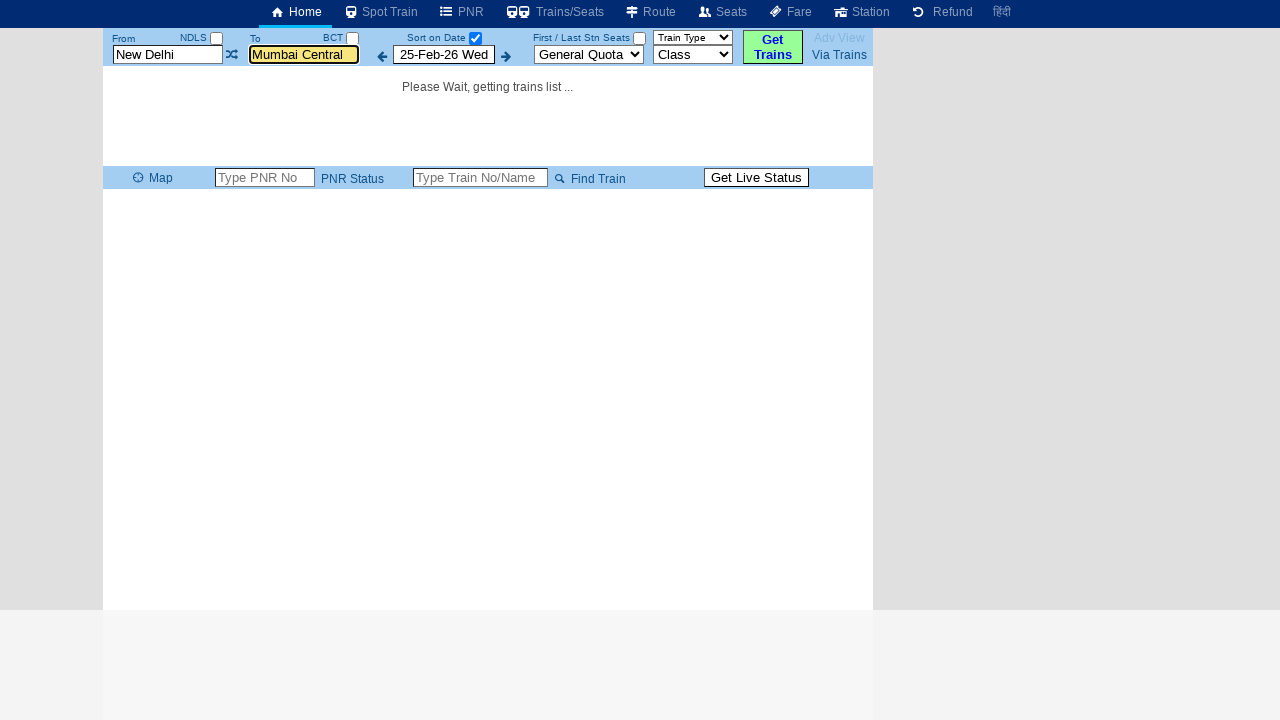

Clicked 'Get Trains' button to search for trains at (773, 47) on xpath=//input[@value='Get Trains']
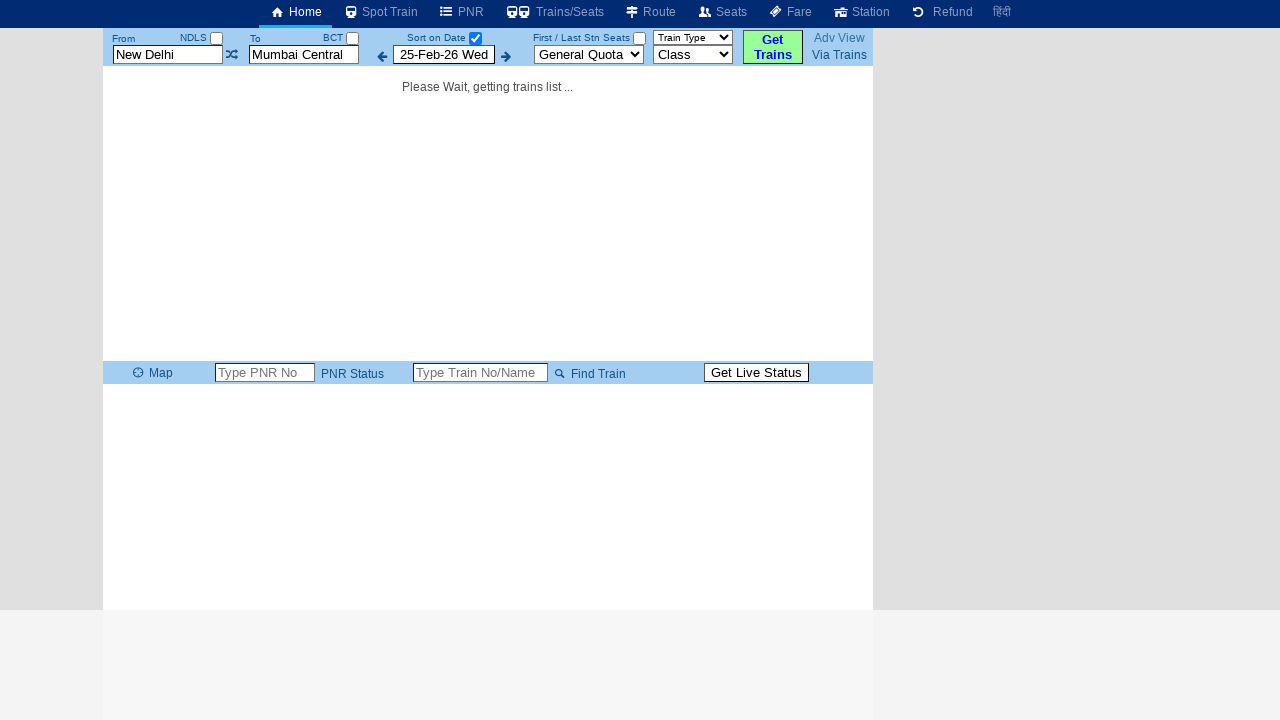

Train list table loaded successfully
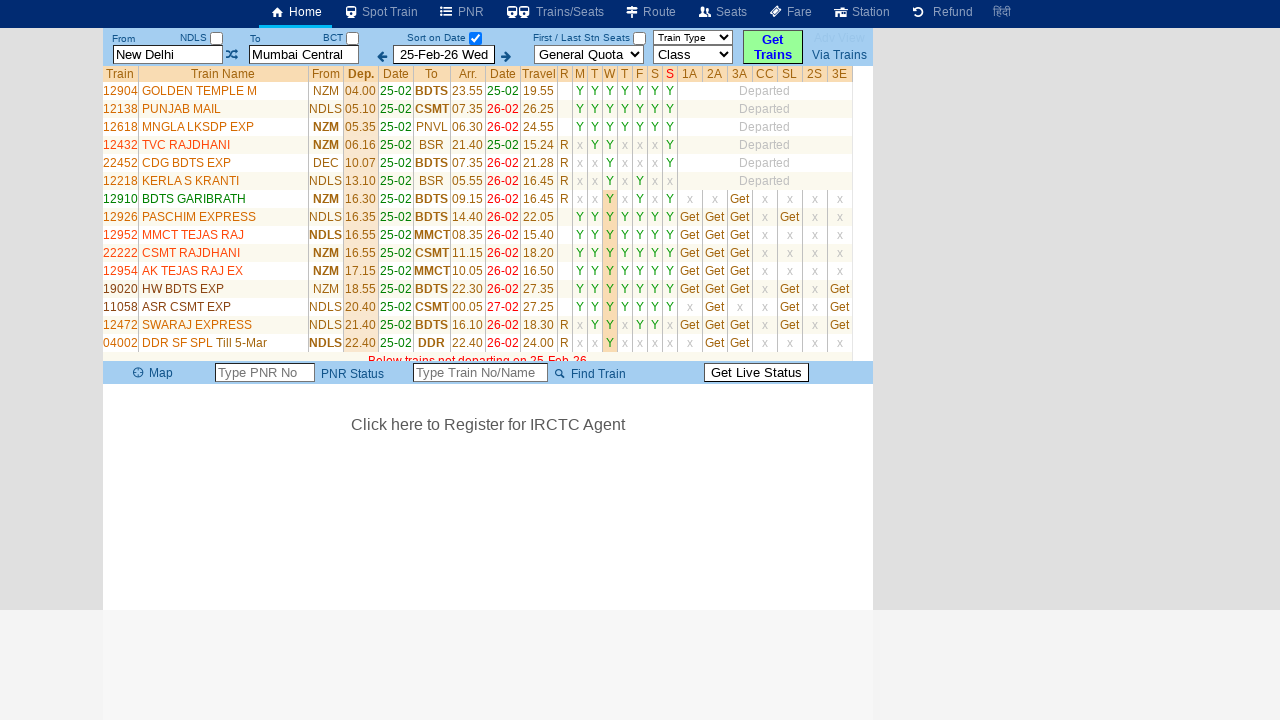

Retrieved train list with 36 rows
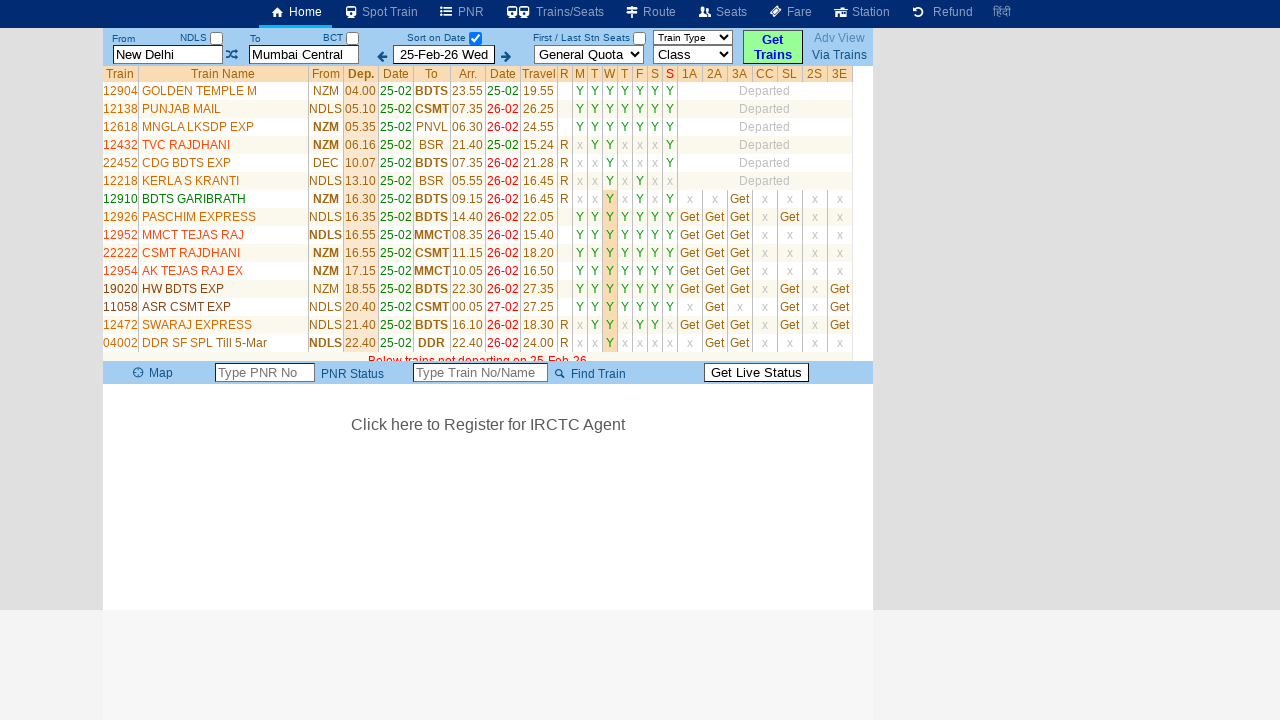

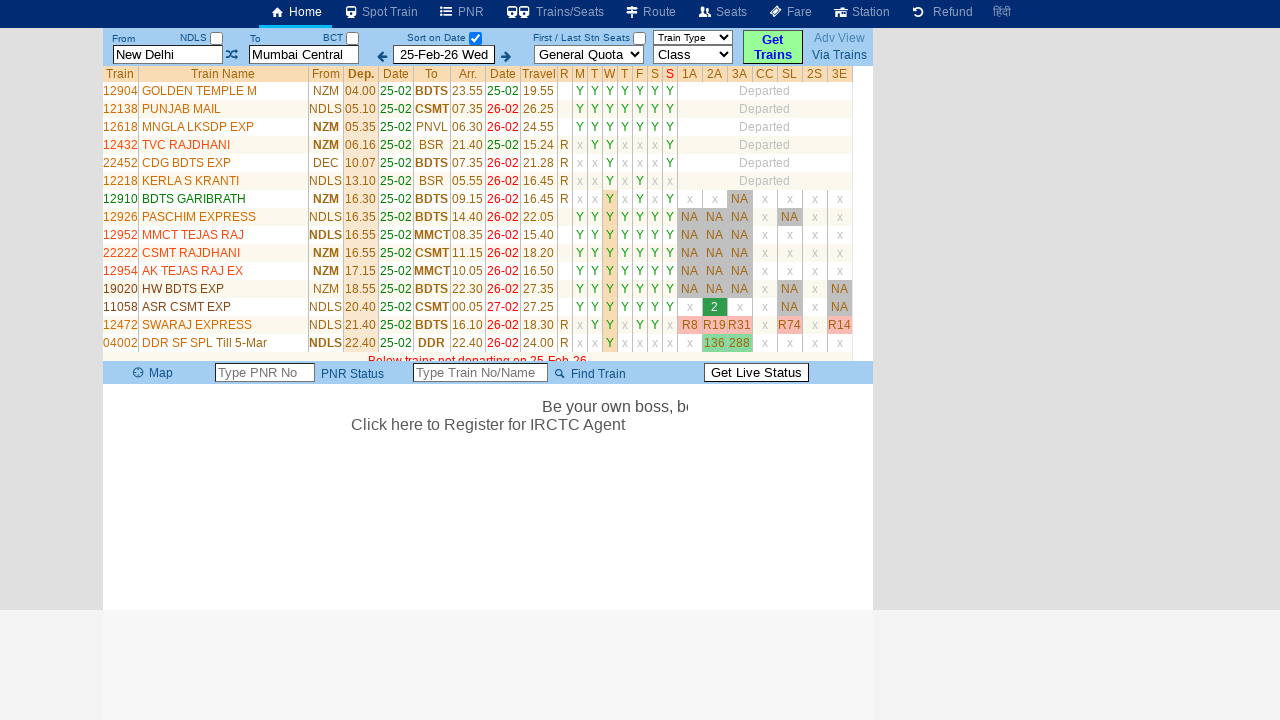